Navigates to a checkboxes demo page and clicks the first checkbox, then verifies it is selected

Starting URL: https://the-internet.herokuapp.com/checkboxes

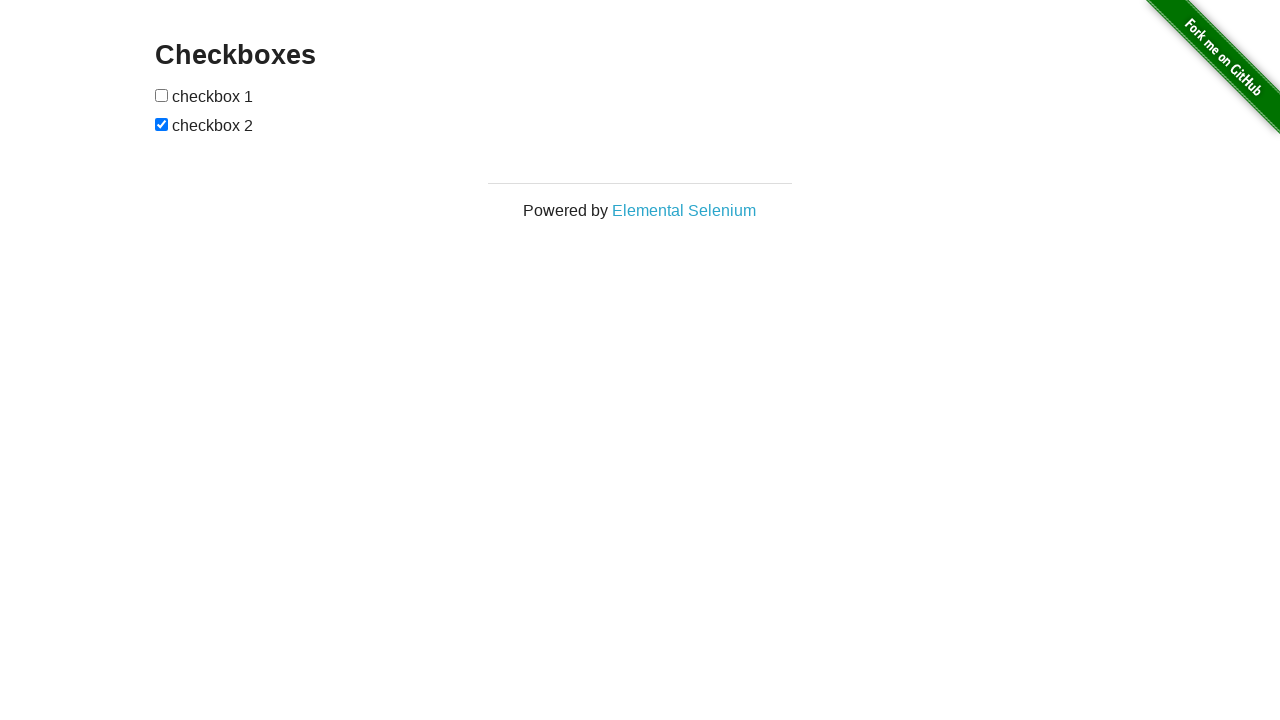

Navigated to checkboxes demo page
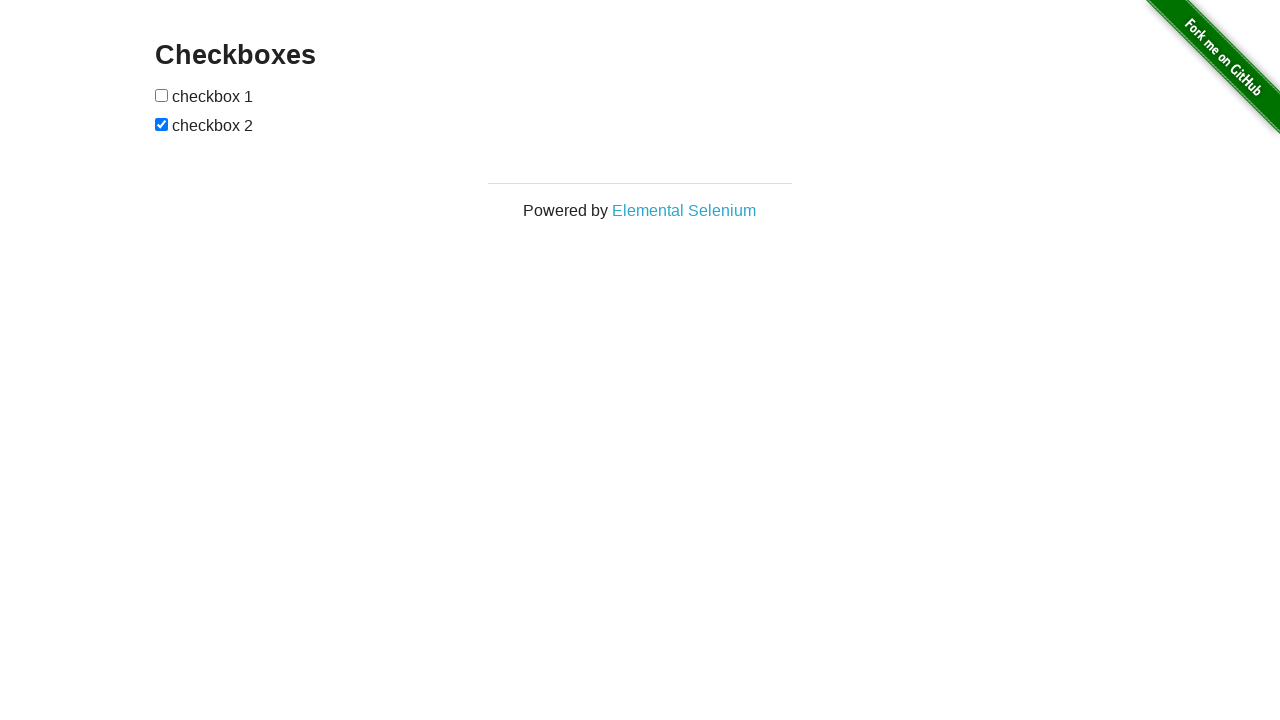

First checkbox became visible
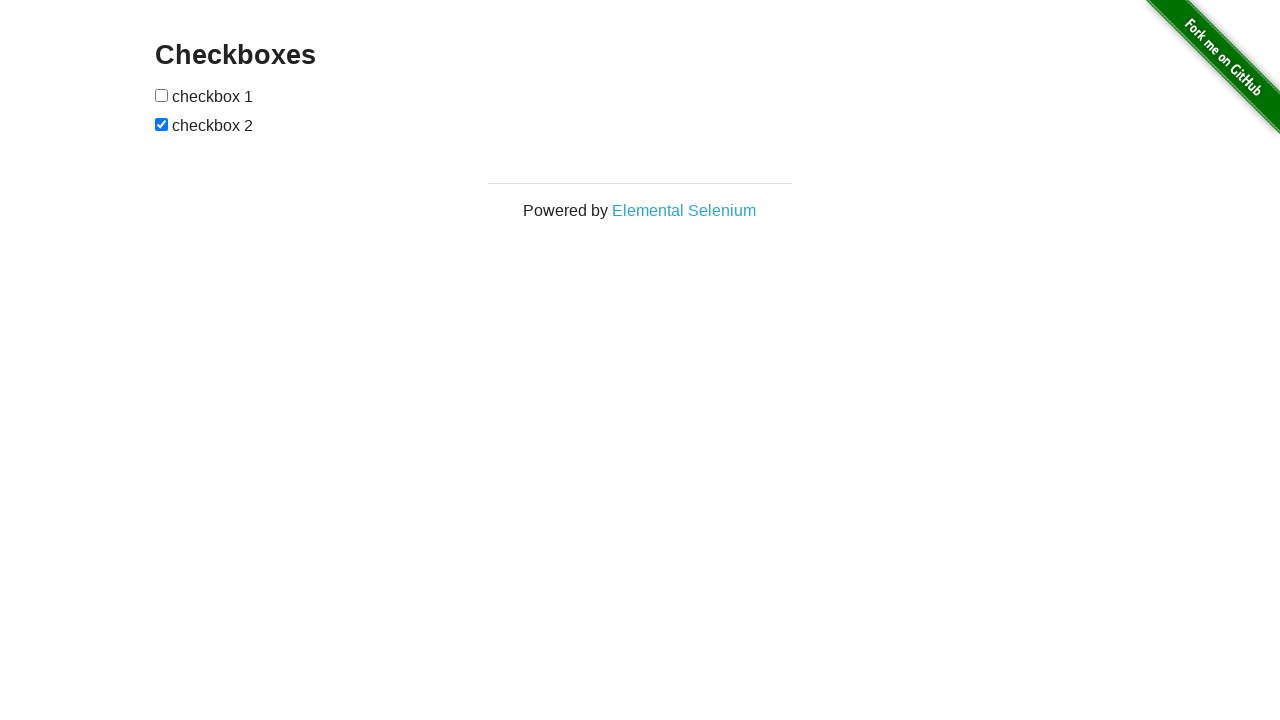

Clicked the first checkbox at (162, 95) on xpath=(//input[@type='checkbox'])[1]
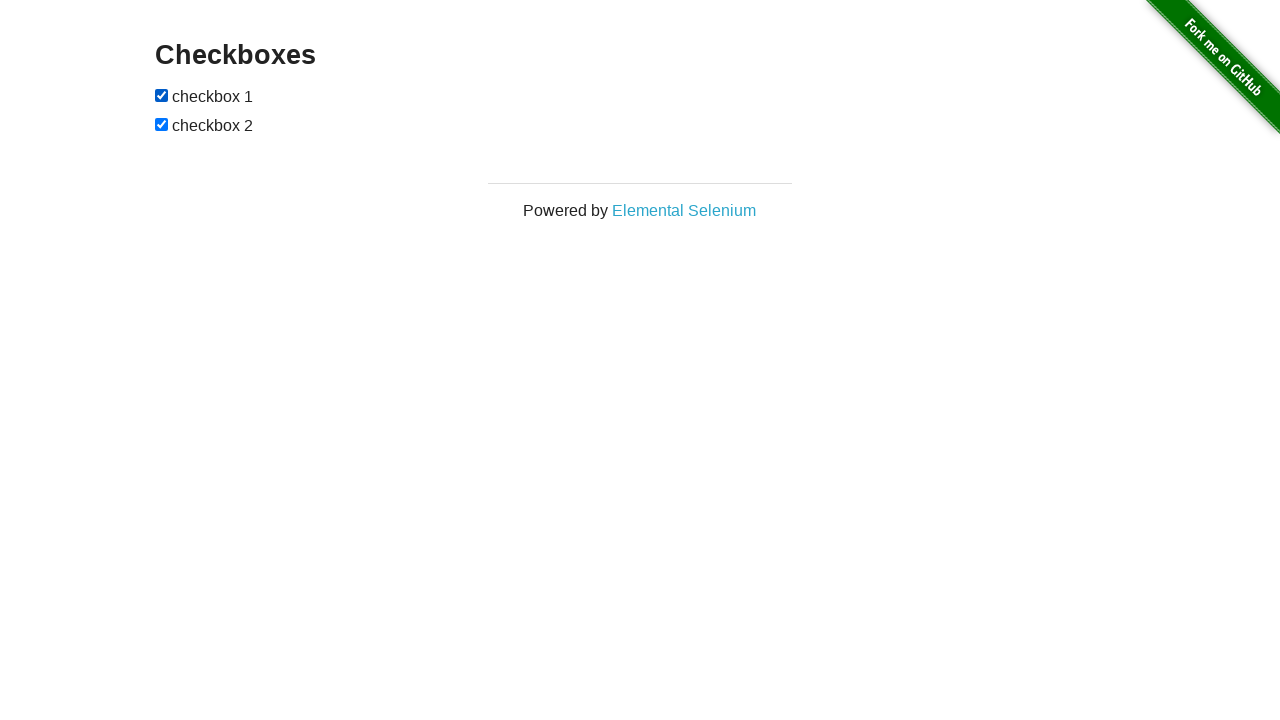

Verified that the first checkbox is selected
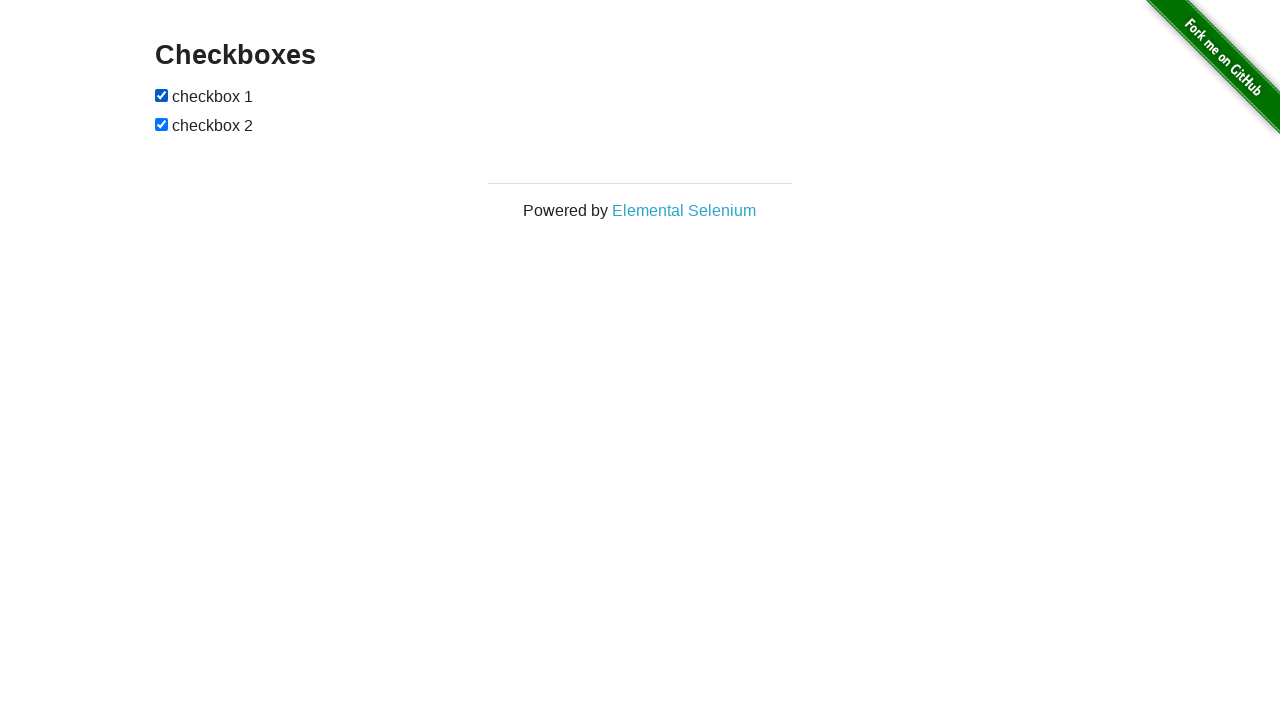

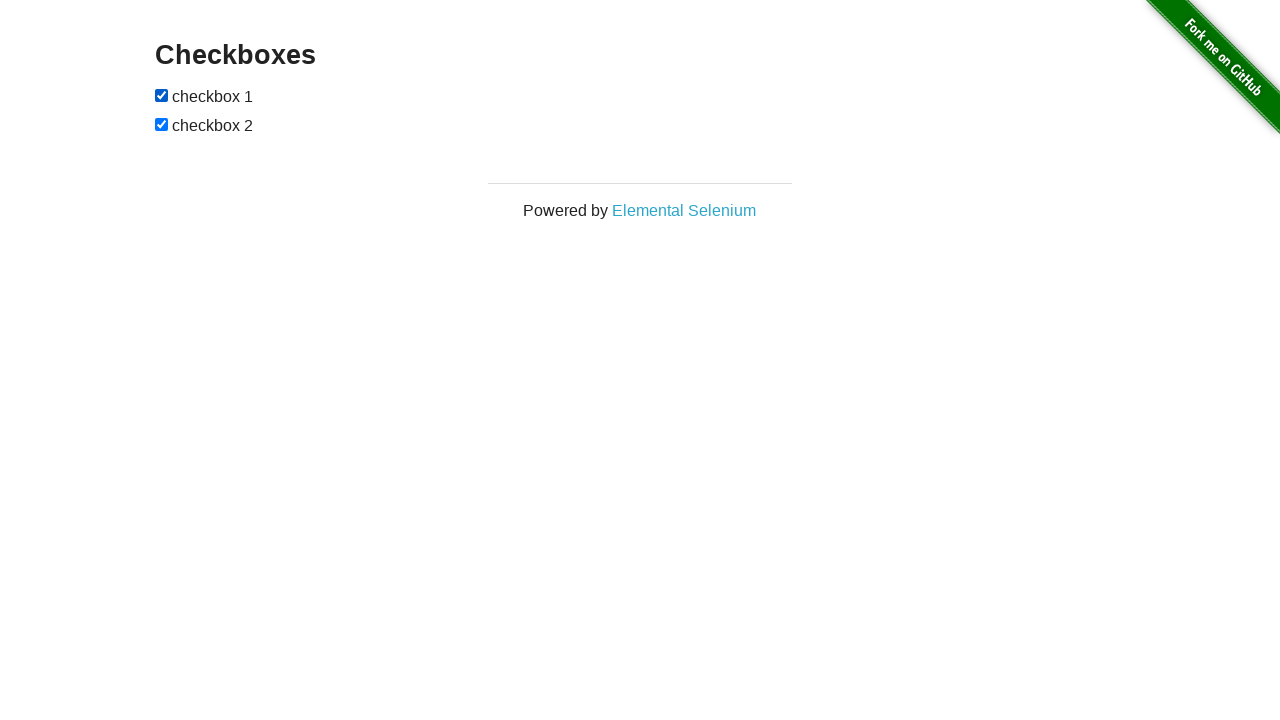